Tests dynamic control visibility by clicking a toggle button to hide a checkbox element, waiting for it to disappear, then clicking again to make it reappear and verifying visibility changes.

Starting URL: https://v1.training-support.net/selenium/dynamic-controls

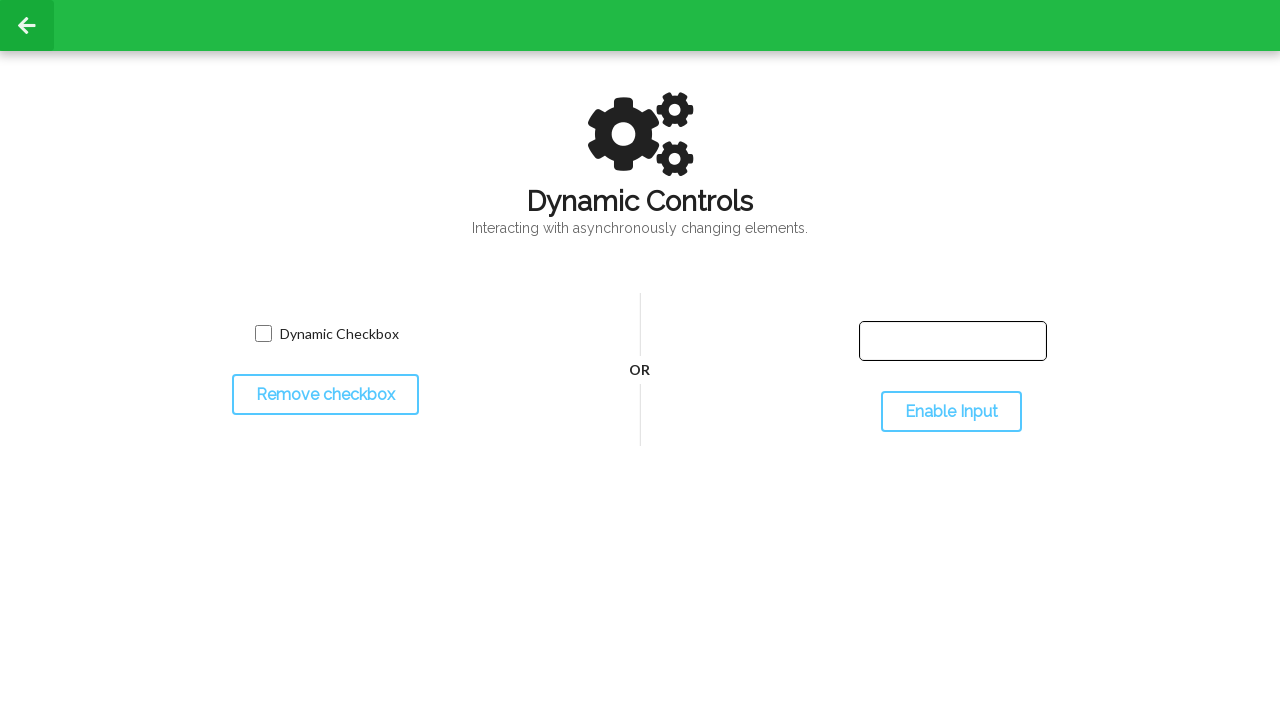

Clicked toggle button to hide the checkbox at (325, 395) on #toggleCheckbox
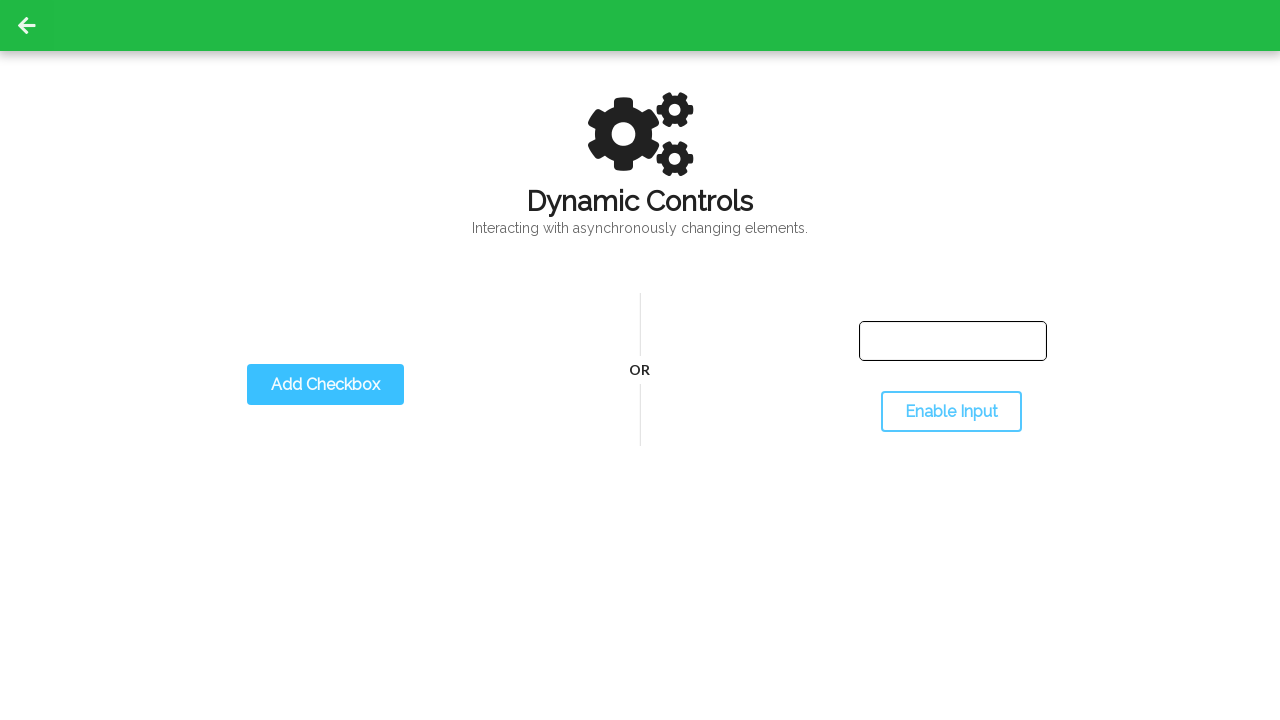

Checkbox element disappeared after toggle
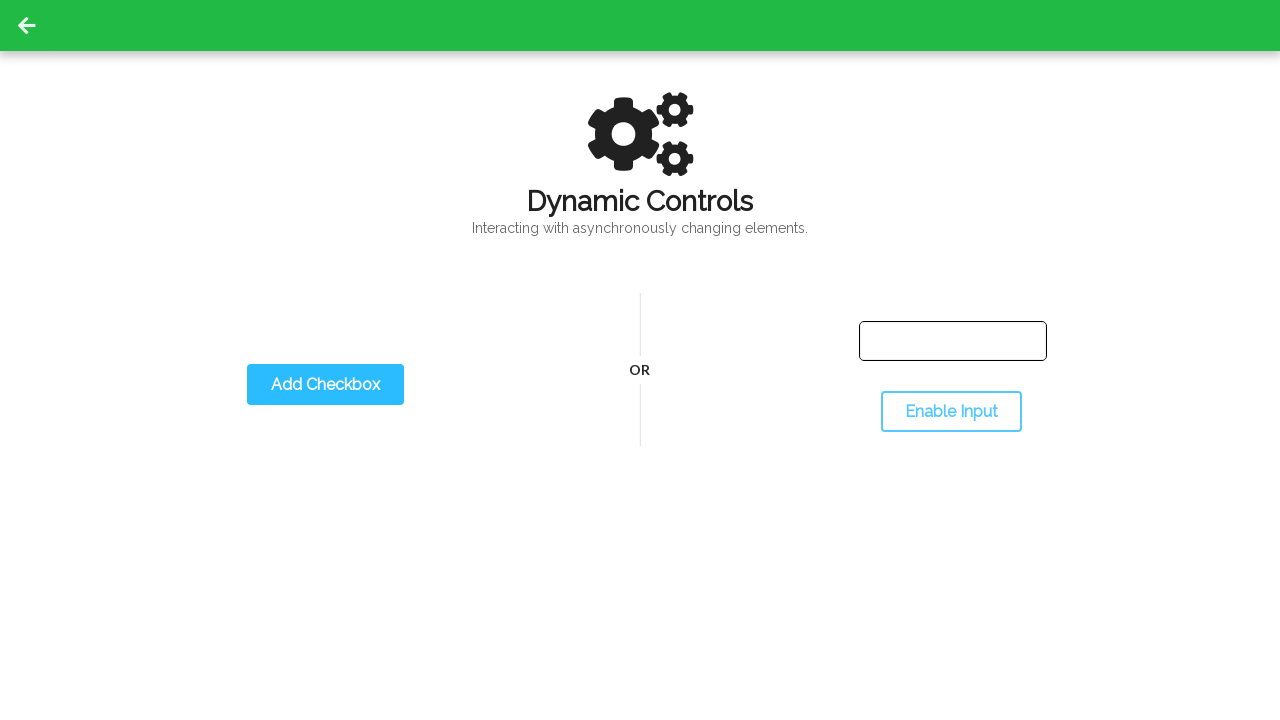

Clicked toggle button again to show the checkbox at (325, 385) on #toggleCheckbox
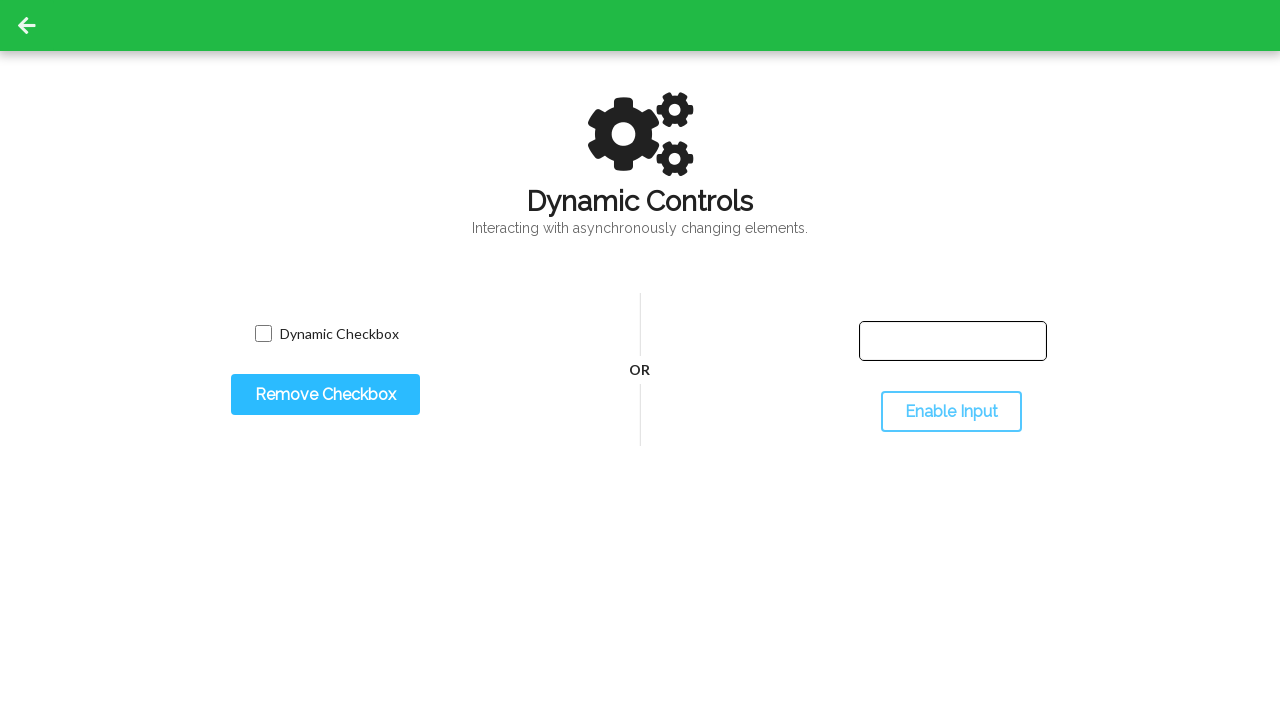

Checkbox element reappeared after second toggle
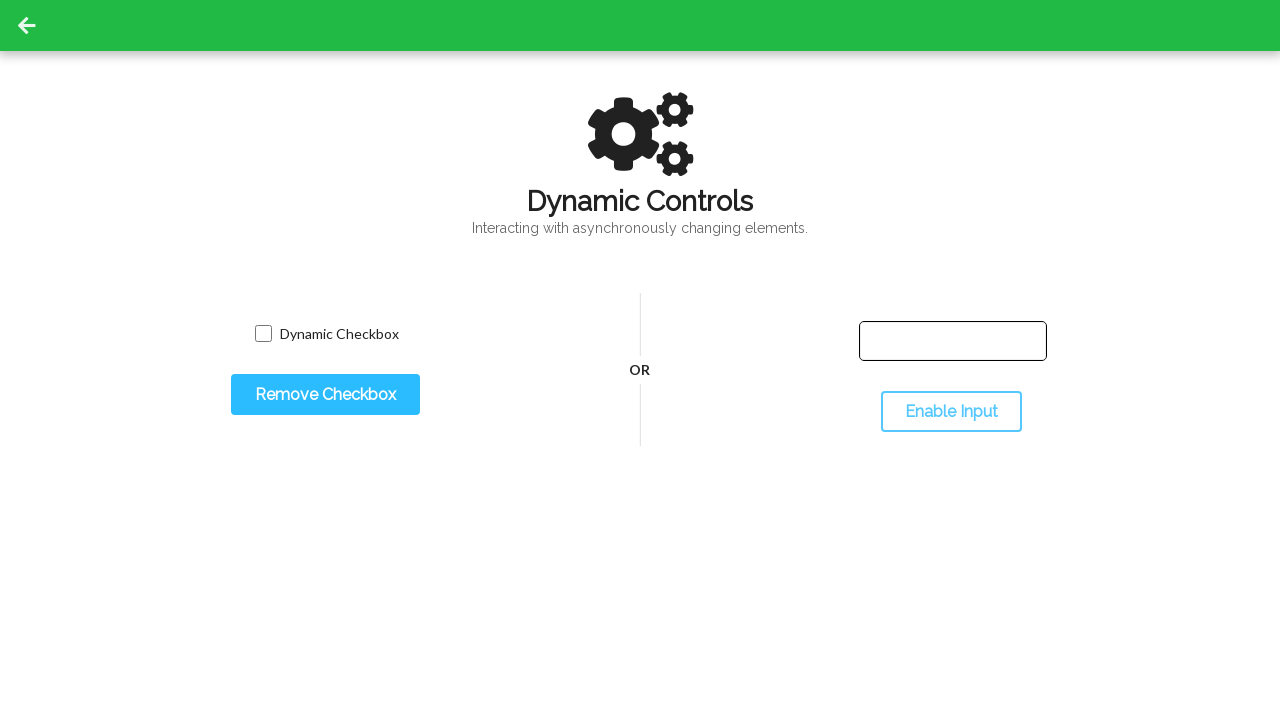

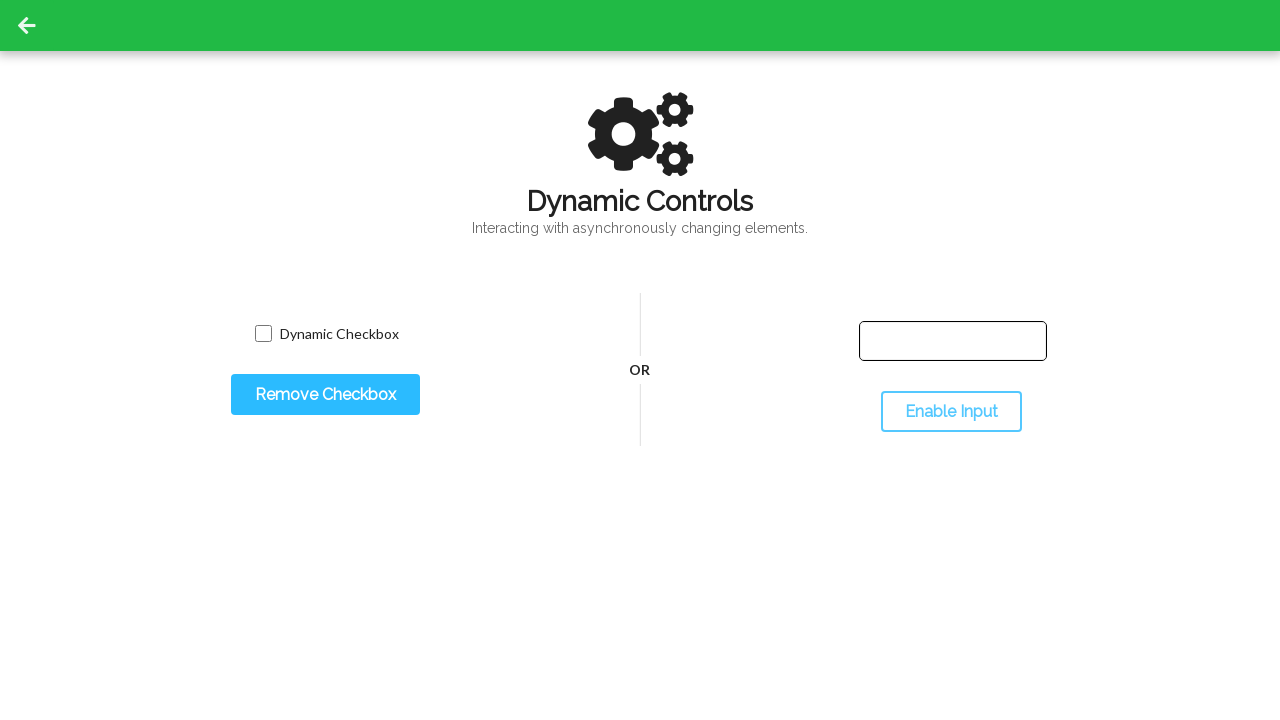